Tests checkbox and radio button selection states by clicking elements and verifying their selected status

Starting URL: https://automationfc.github.io/basic-form/index.html

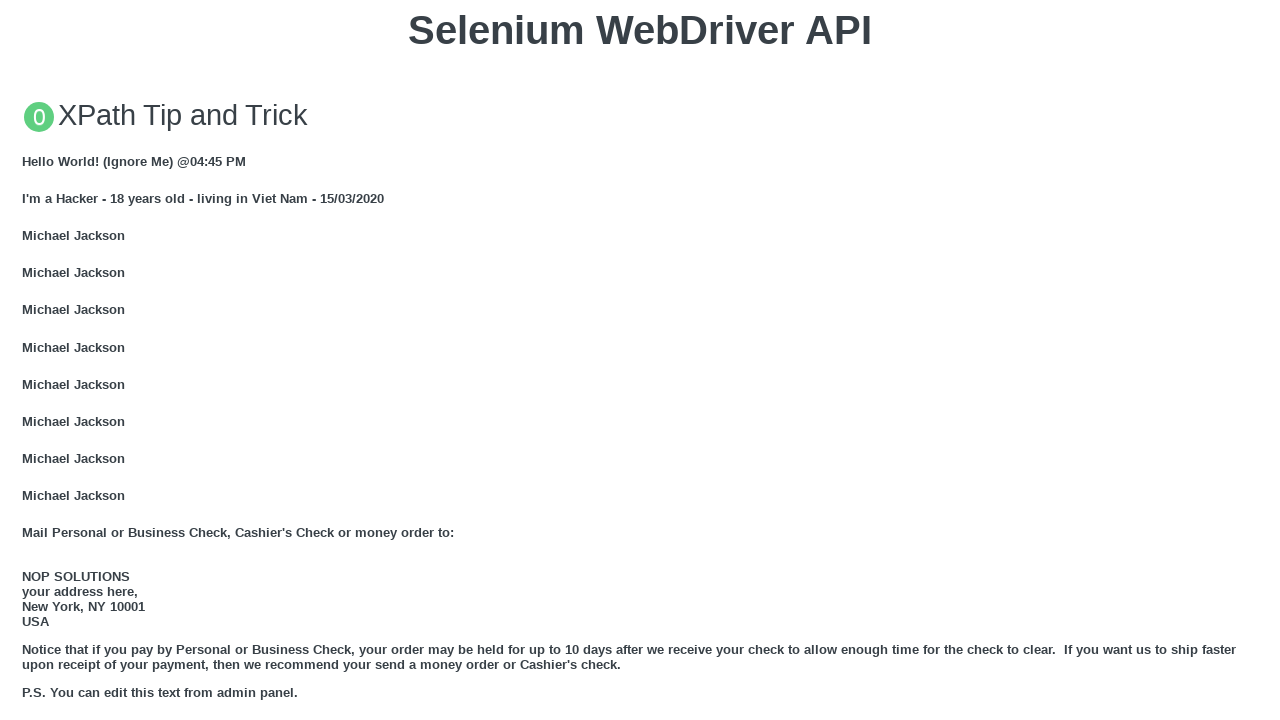

Clicked Under 18 radio button at (28, 360) on xpath=//input[@id='under_18']
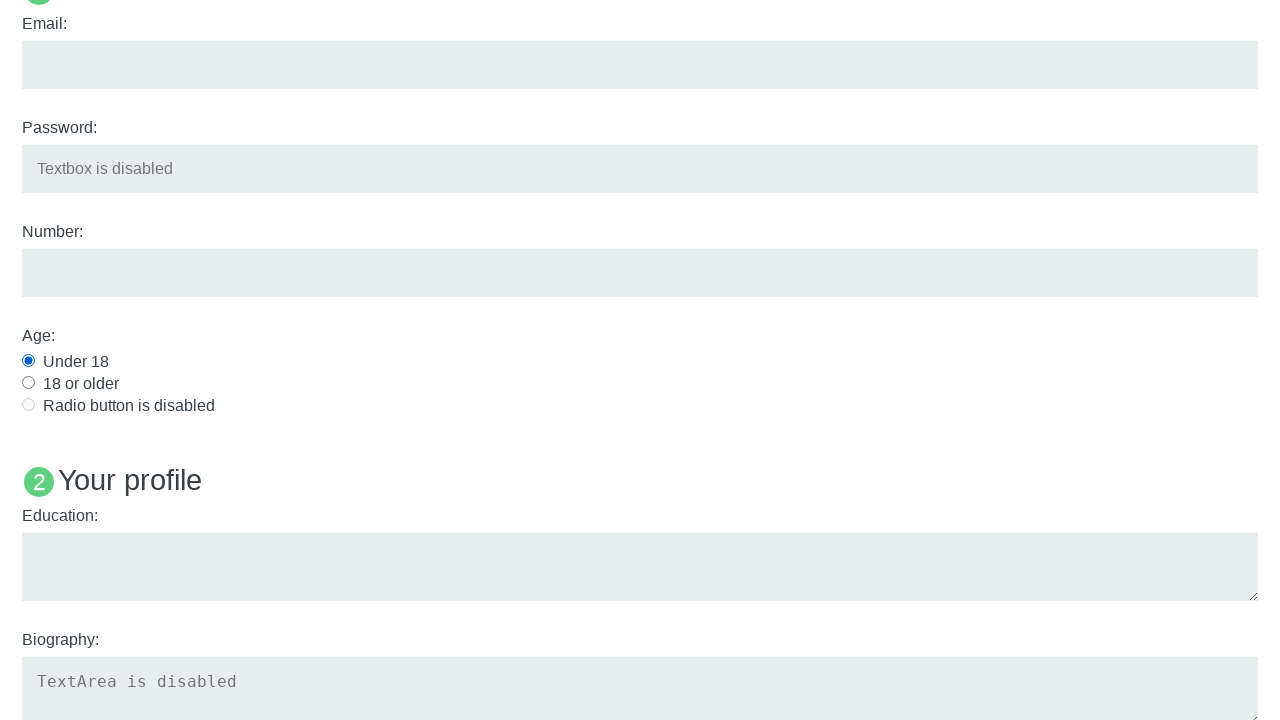

Clicked Java checkbox to select it at (28, 361) on xpath=//input[@id='java']
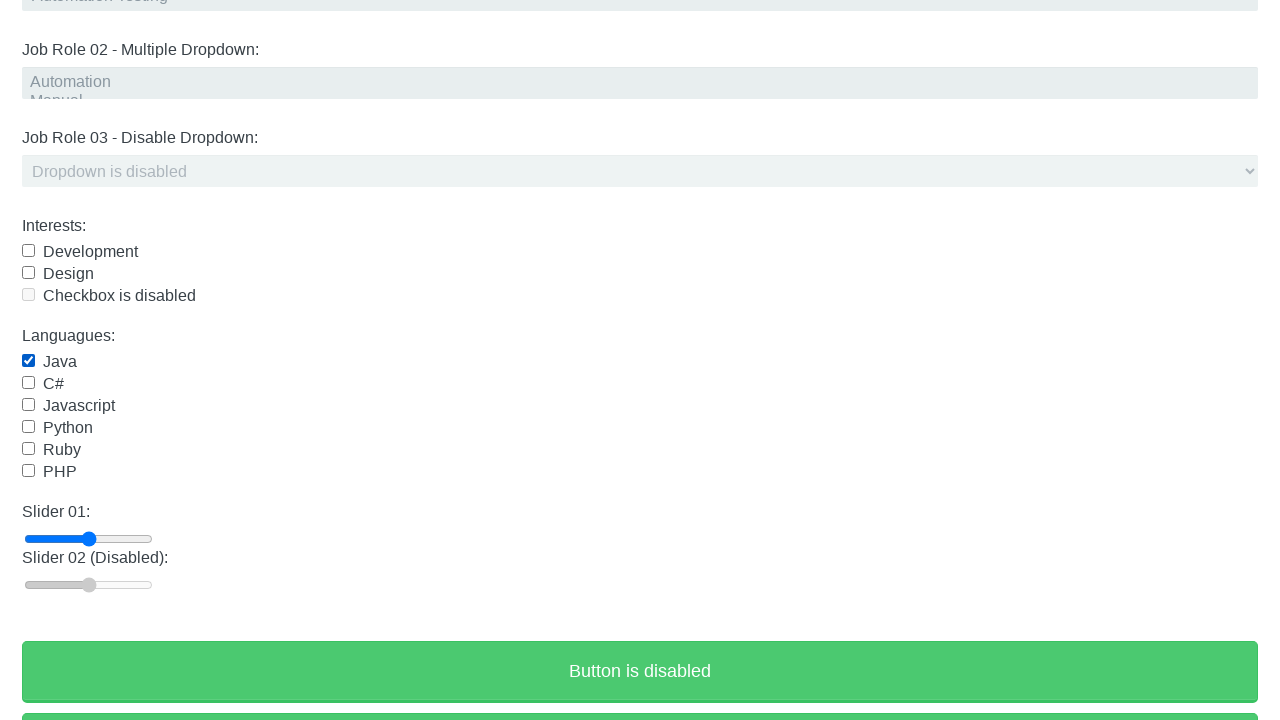

Clicked Java checkbox again to deselect it at (28, 361) on xpath=//input[@id='java']
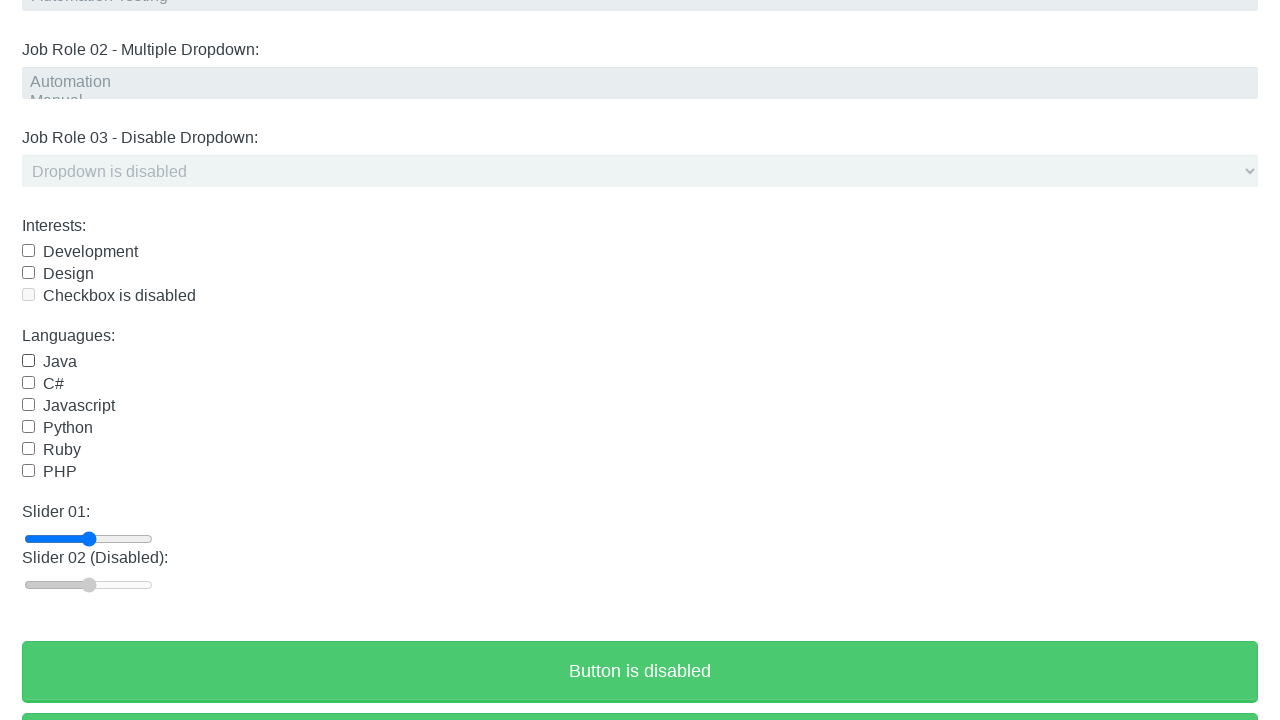

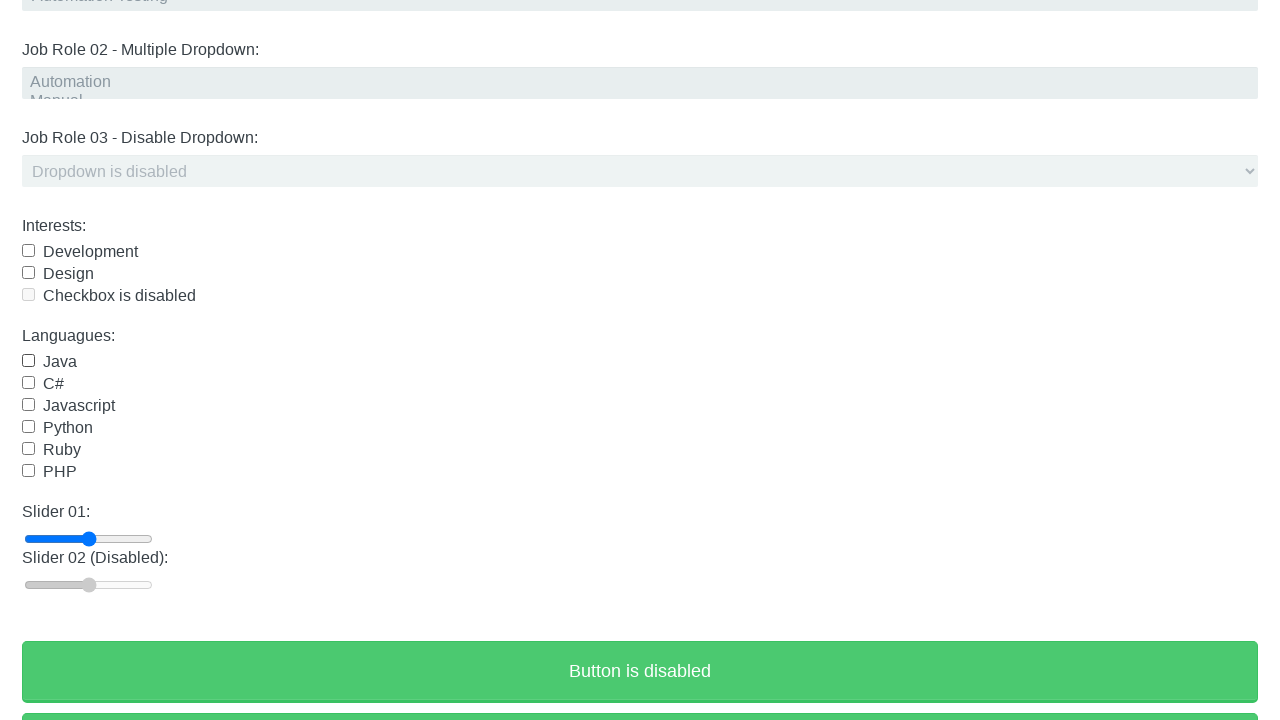